Tests auto-suggestive dropdown functionality by typing a partial search term and verifying that dropdown suggestions appear

Starting URL: https://rahulshettyacademy.com/dropdownsPractise/

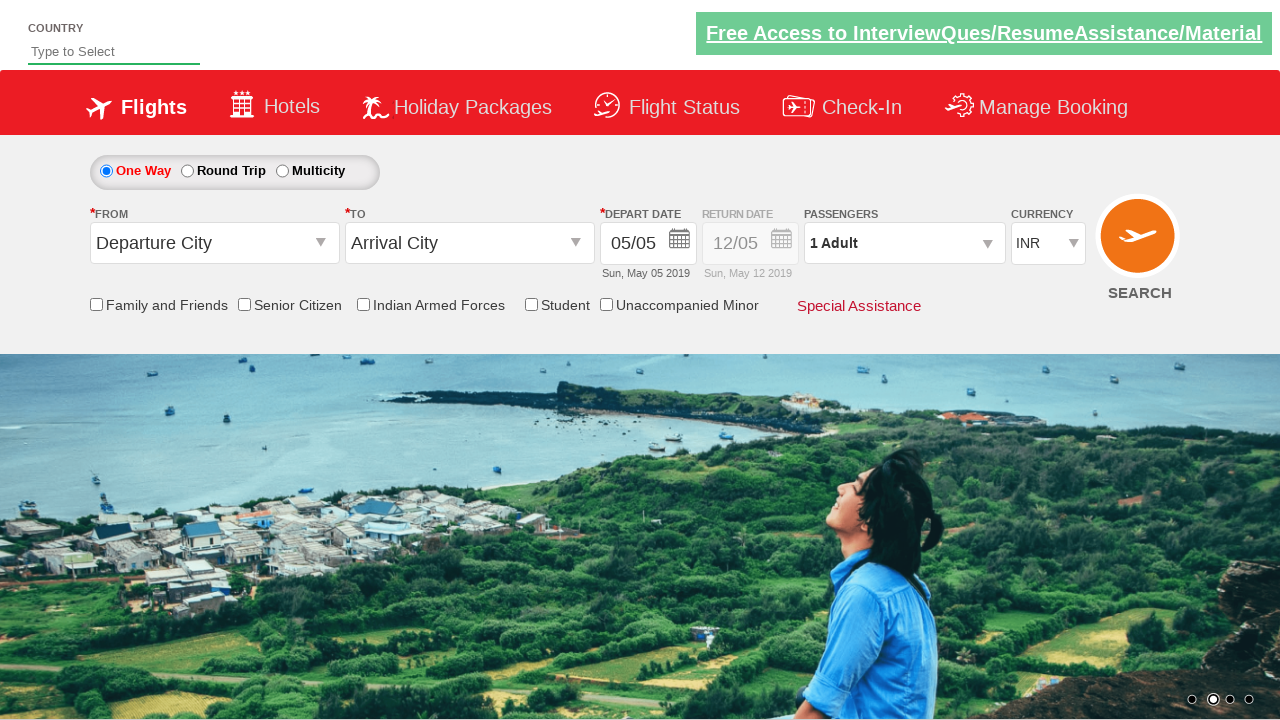

Typed 'Ind' in autosuggest input field to trigger dropdown on input#autosuggest
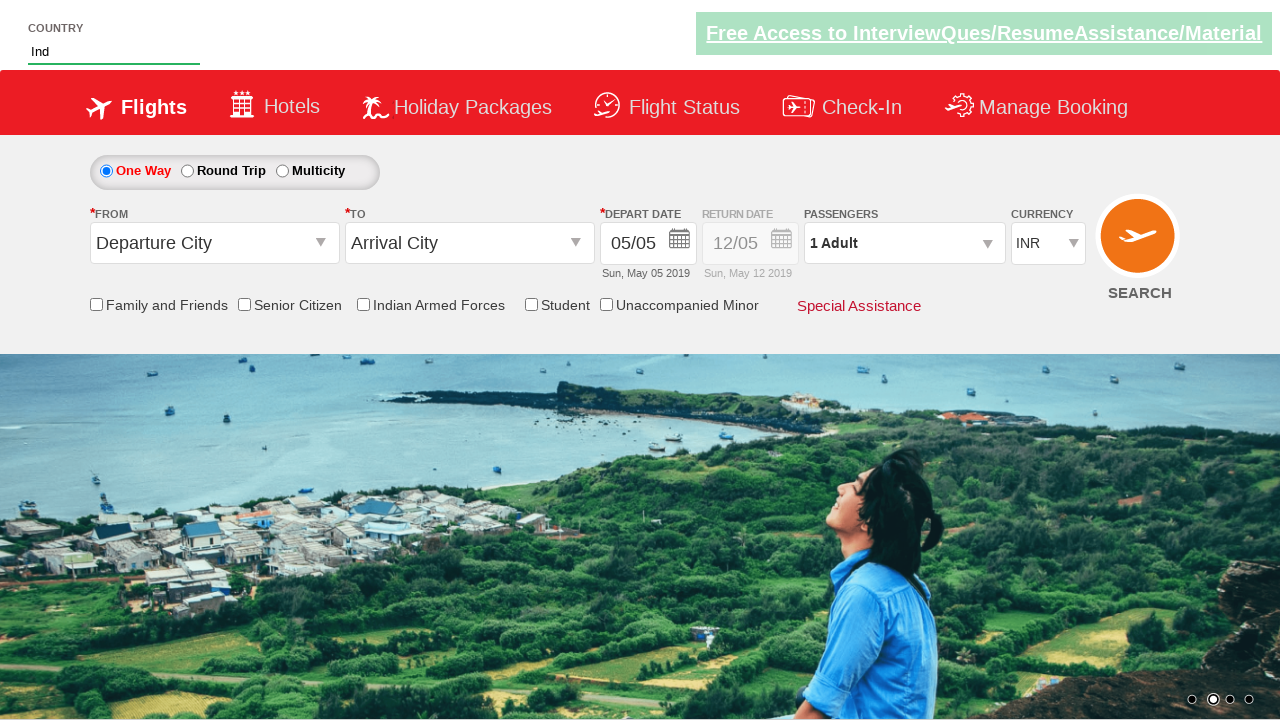

Dropdown suggestions appeared after typing partial search term
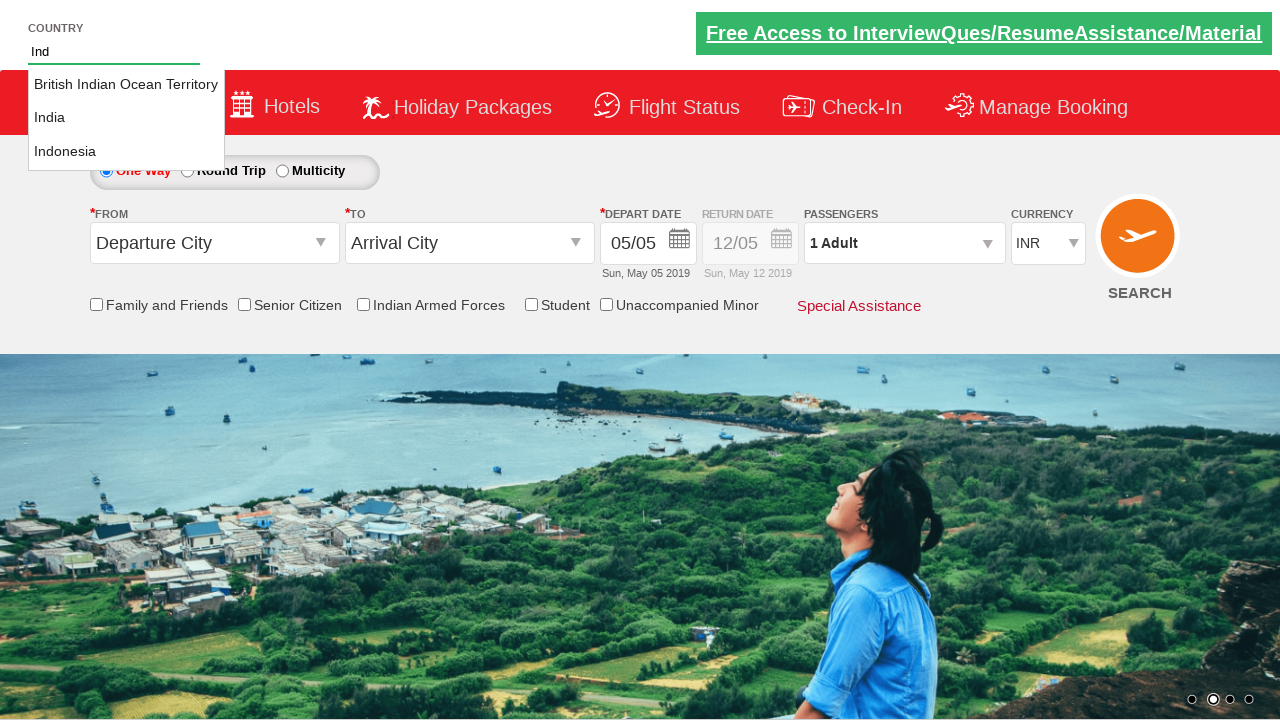

Selected 'India' option from auto-suggestive dropdown at (126, 118) on xpath=//li[@class='ui-menu-item']//a[text()='India']
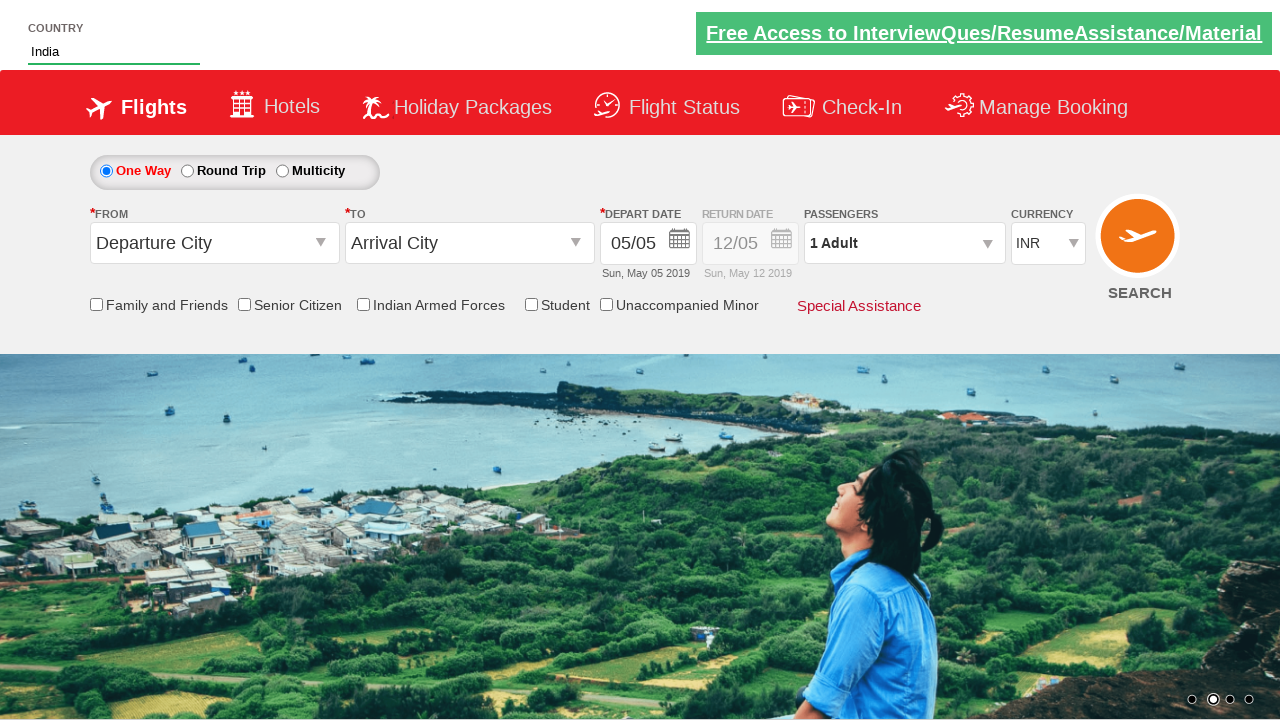

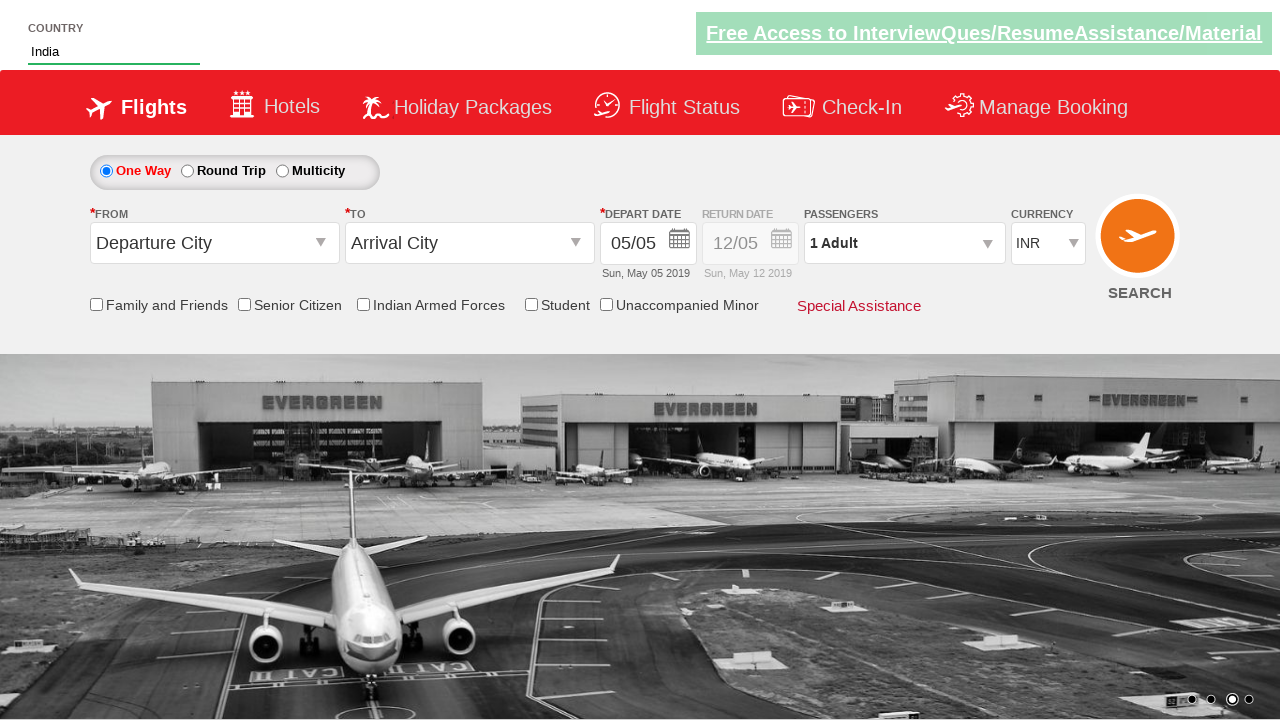